Tests that the todo counter updates as items are added

Starting URL: https://demo.playwright.dev/todomvc

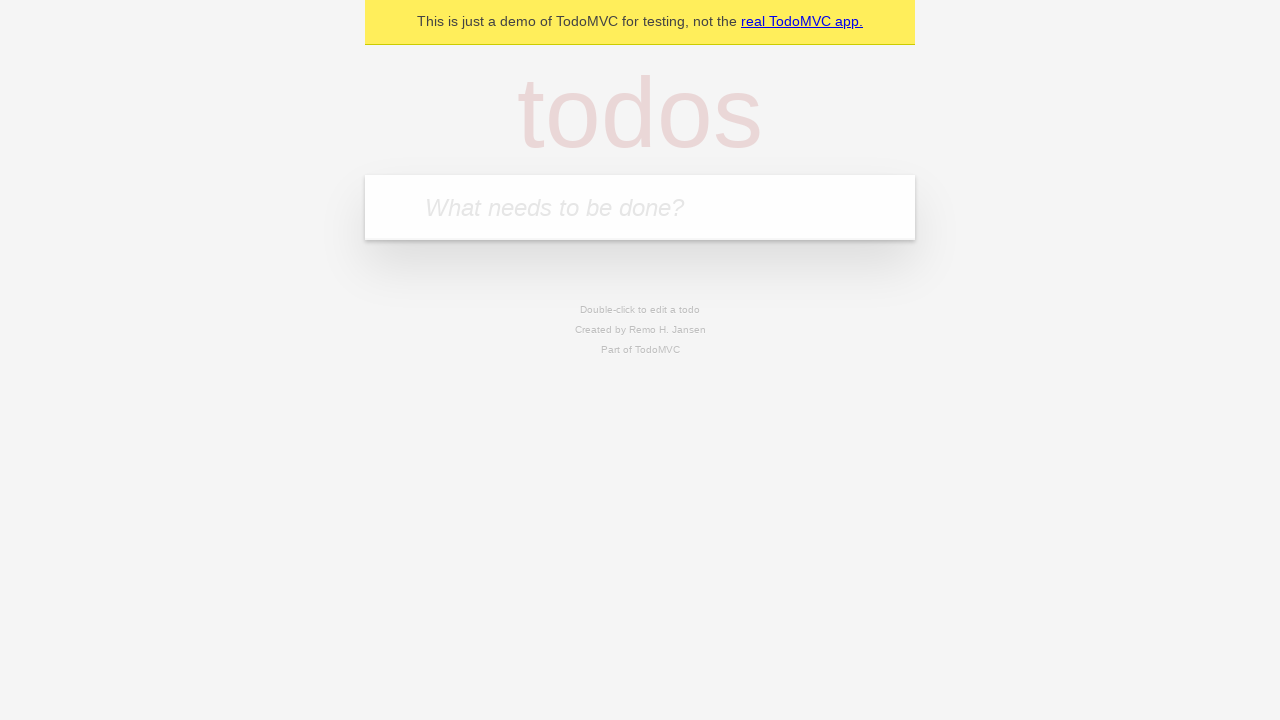

Filled todo input with 'buy some cheese' on internal:attr=[placeholder="What needs to be done?"i]
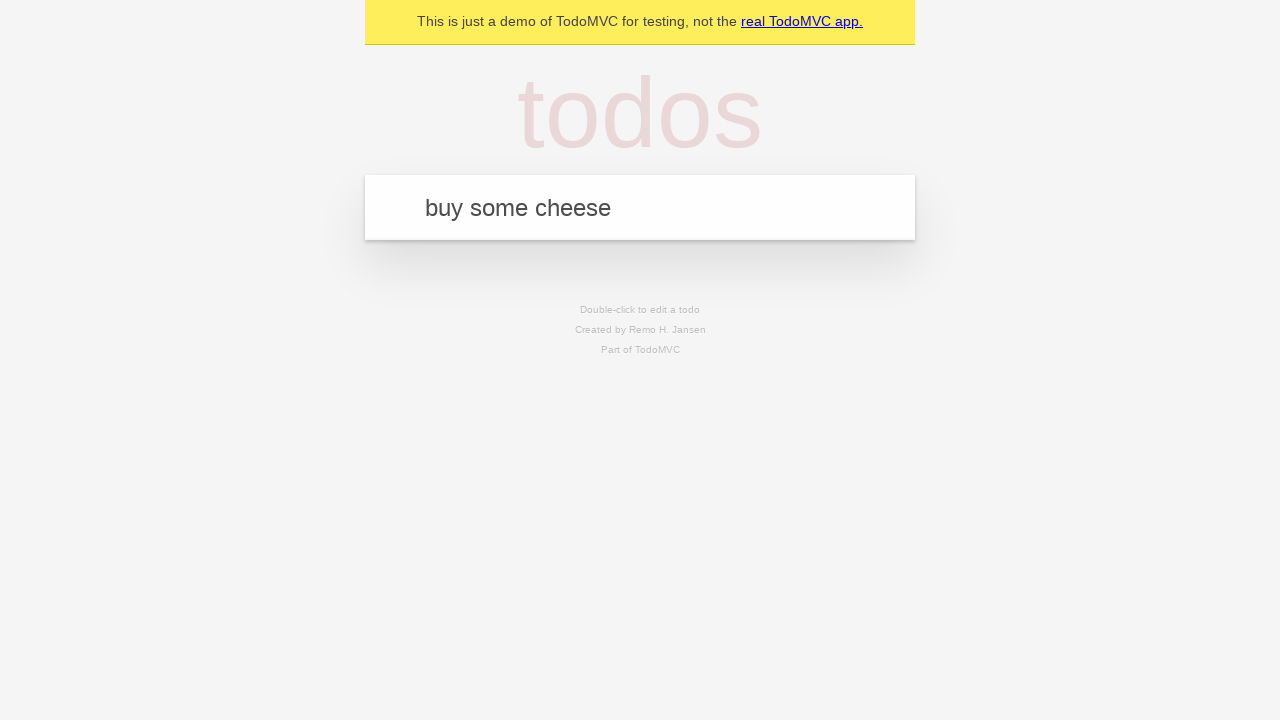

Pressed Enter to add first todo item on internal:attr=[placeholder="What needs to be done?"i]
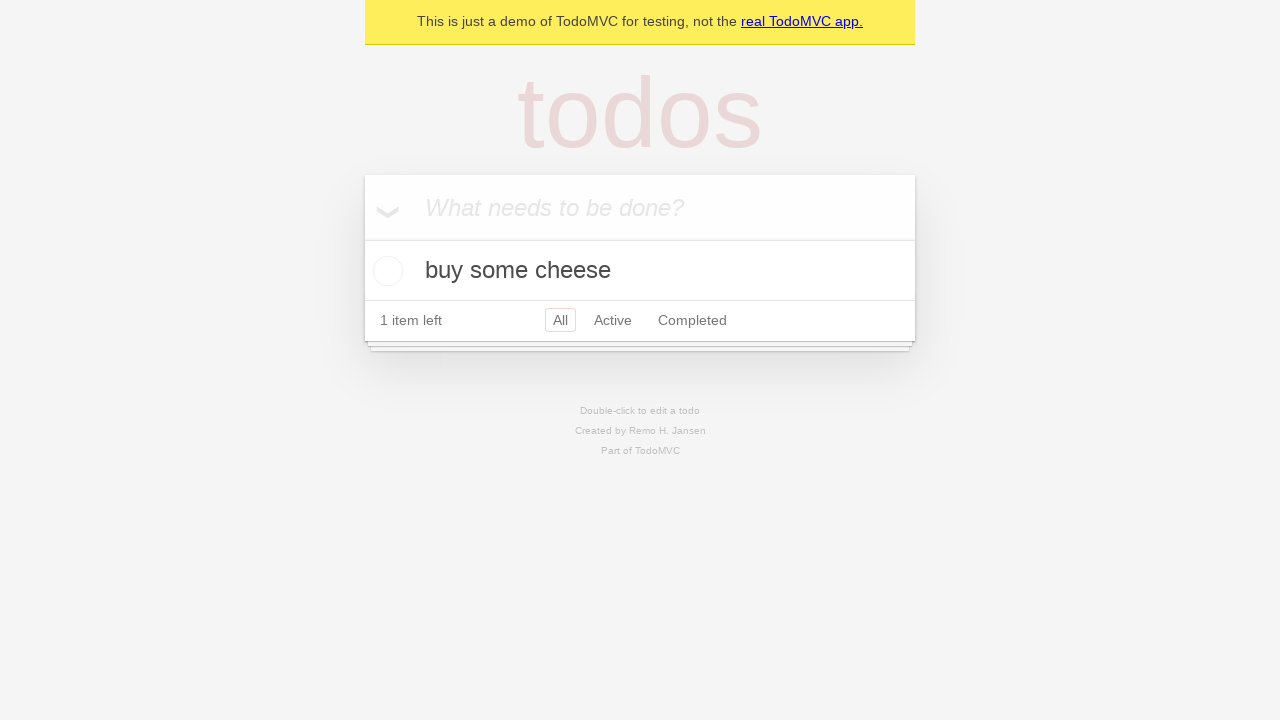

Todo counter element loaded after adding first item
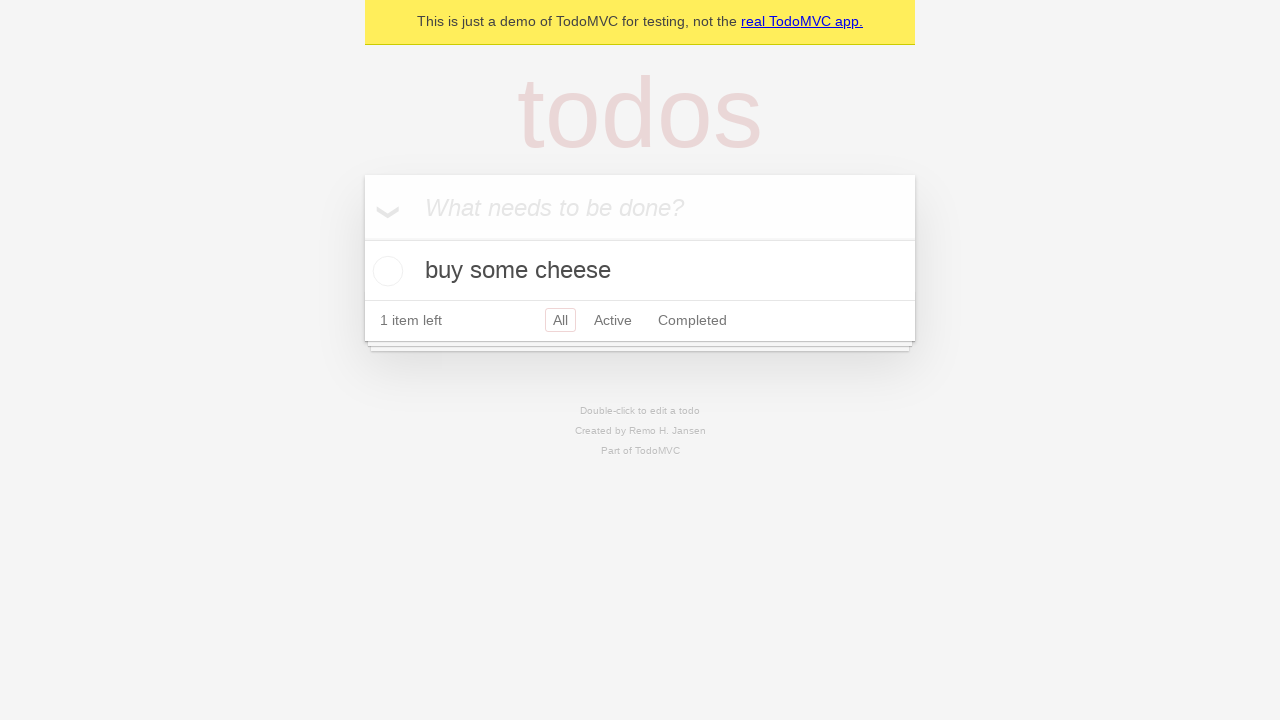

Filled todo input with 'feed the cat' on internal:attr=[placeholder="What needs to be done?"i]
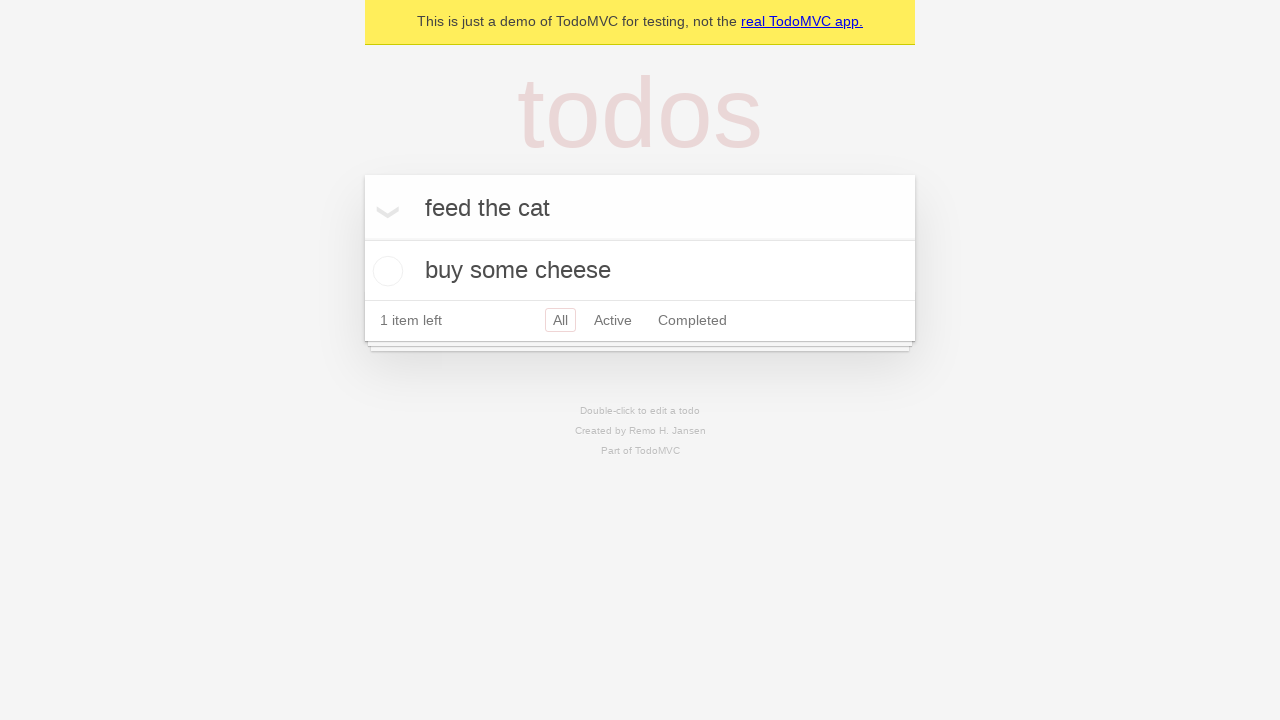

Pressed Enter to add second todo item on internal:attr=[placeholder="What needs to be done?"i]
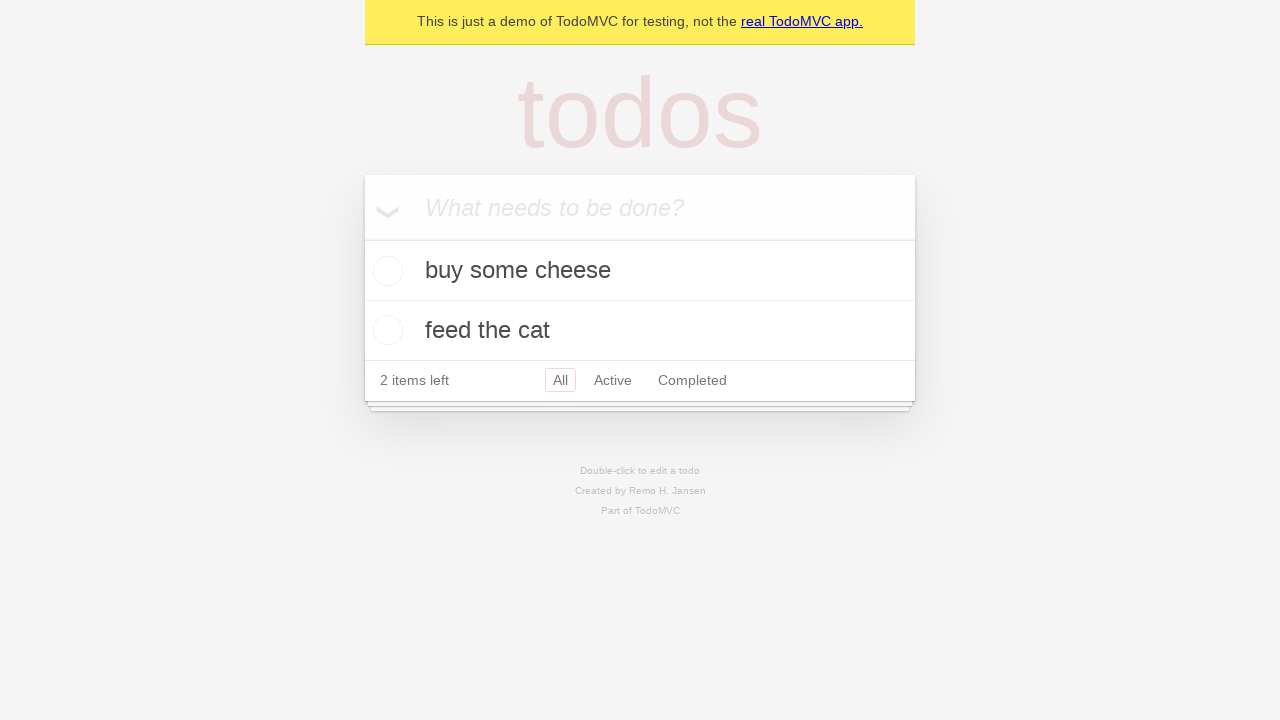

Todo counter updated to show 2 items
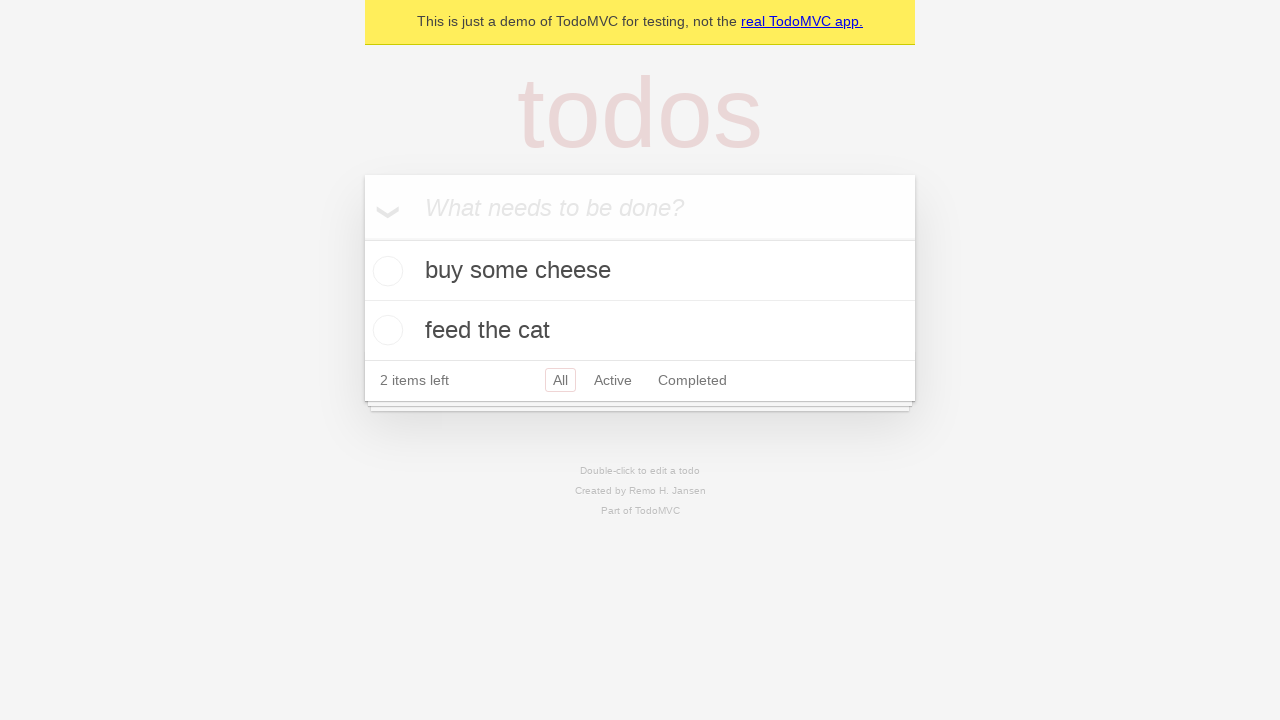

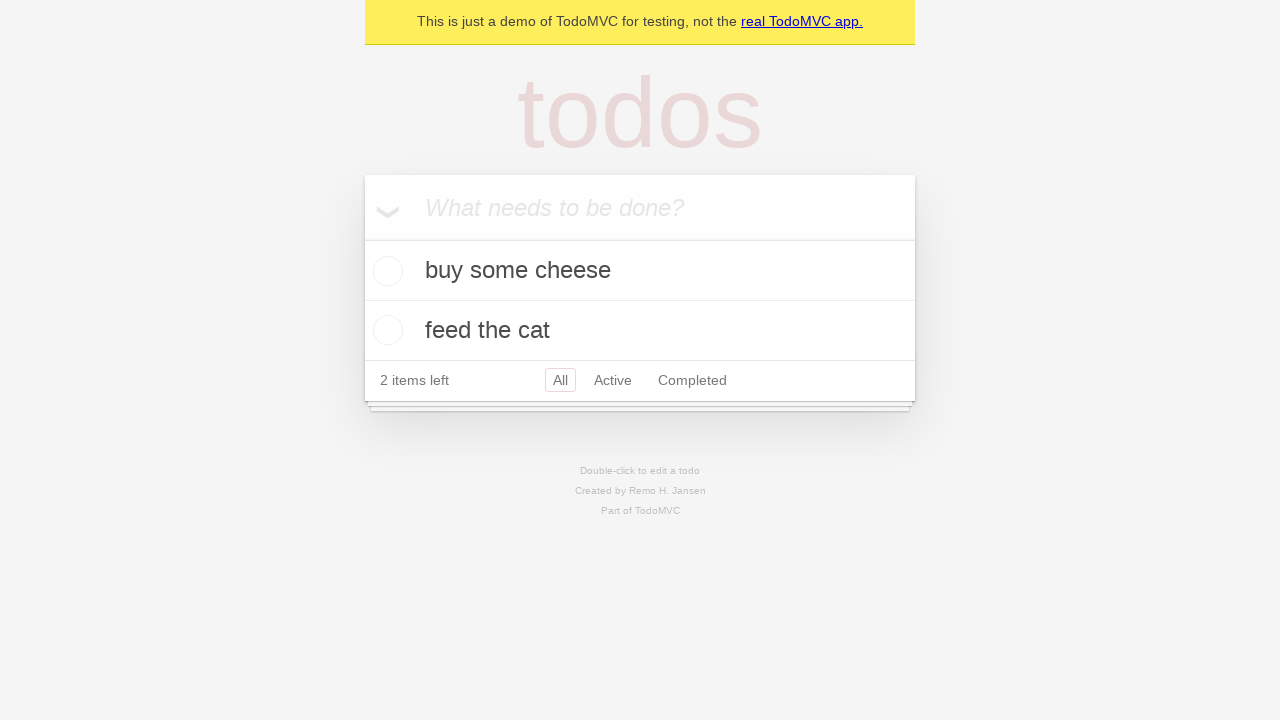